Tests hover functionality by hovering over an image to reveal a hidden link, clicking it, then navigating back

Starting URL: https://the-internet.herokuapp.com/hovers

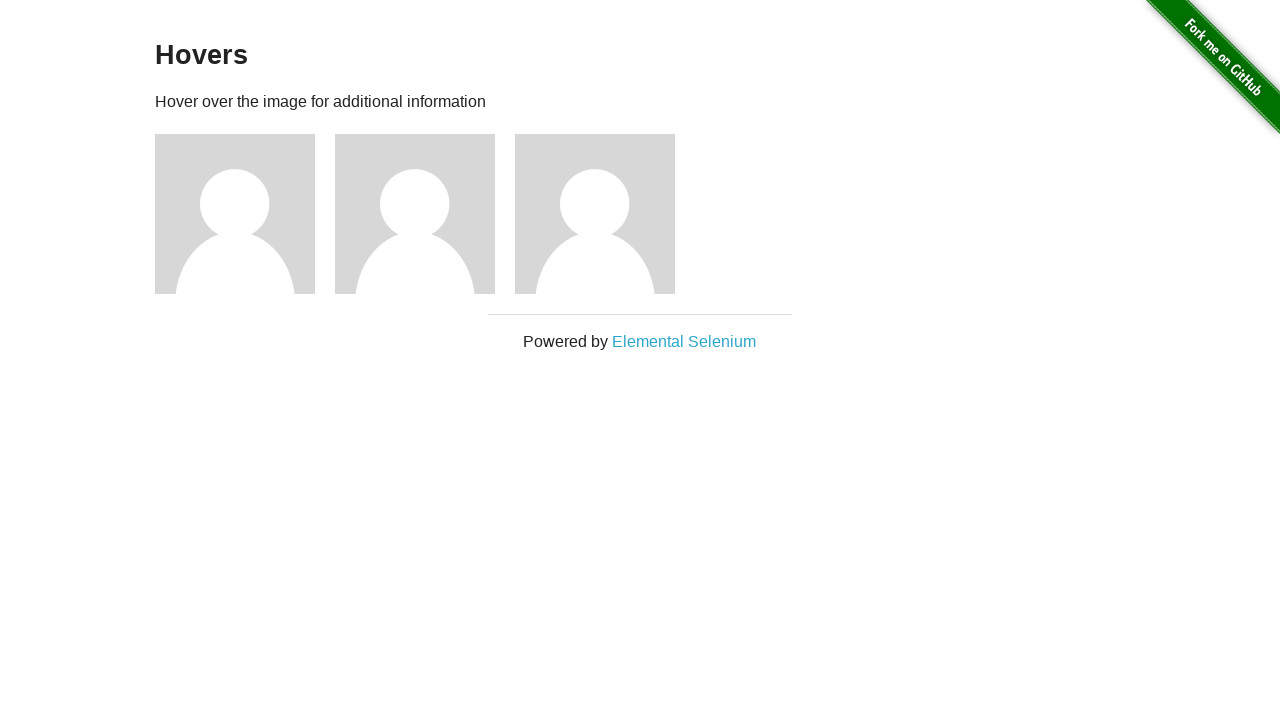

Hovered over the first image to reveal hidden link at (235, 214) on xpath=//div[1]/img[1]
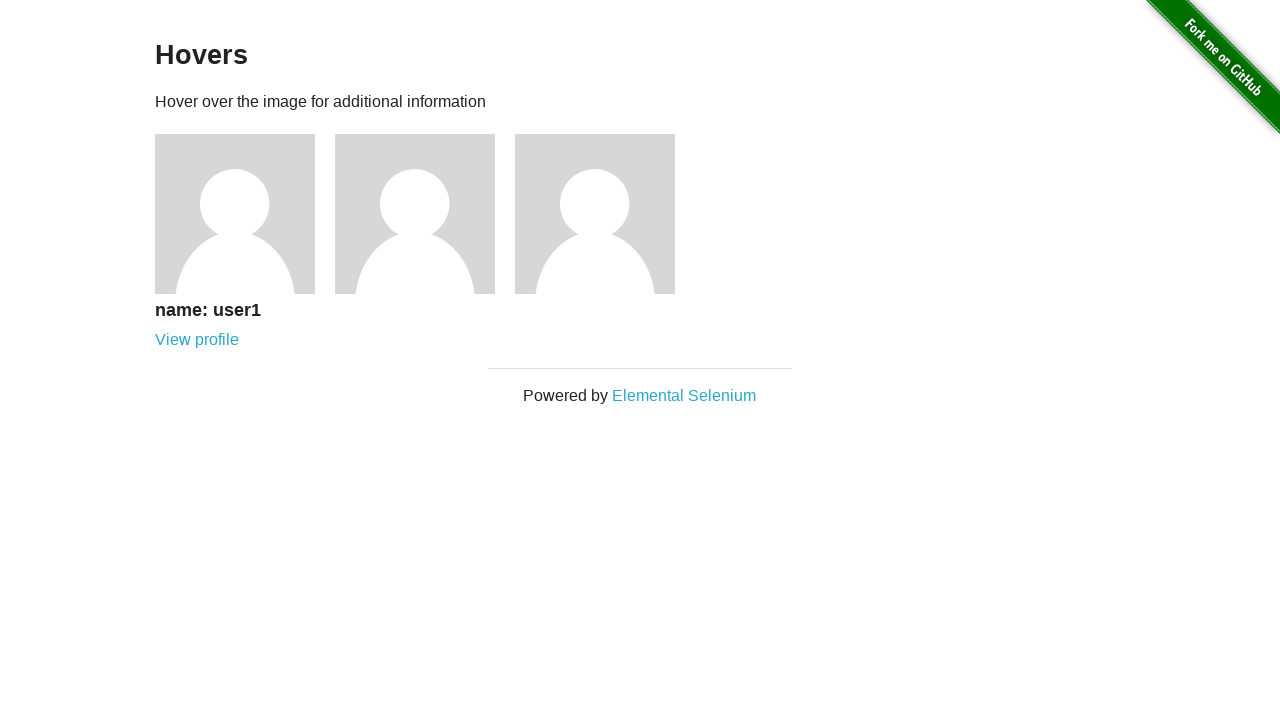

Clicked the revealed 'View profile' link at (197, 340) on text=View profile
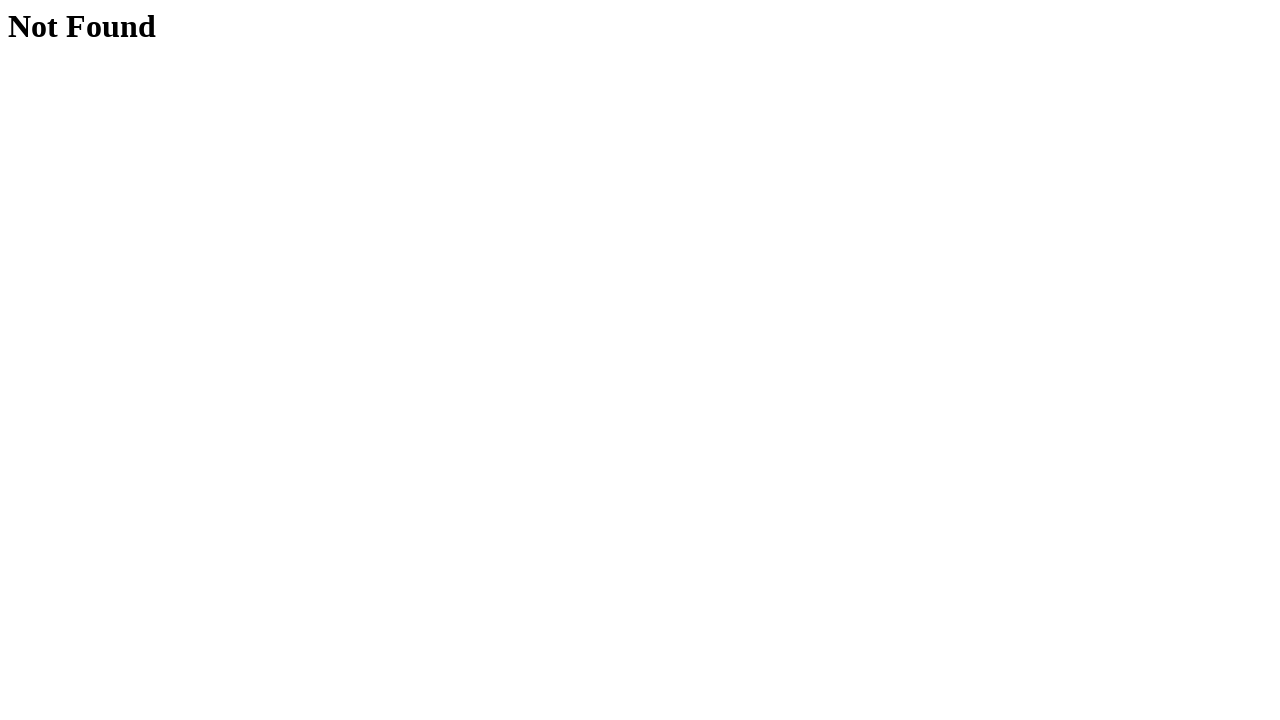

Navigated back to the hovers page
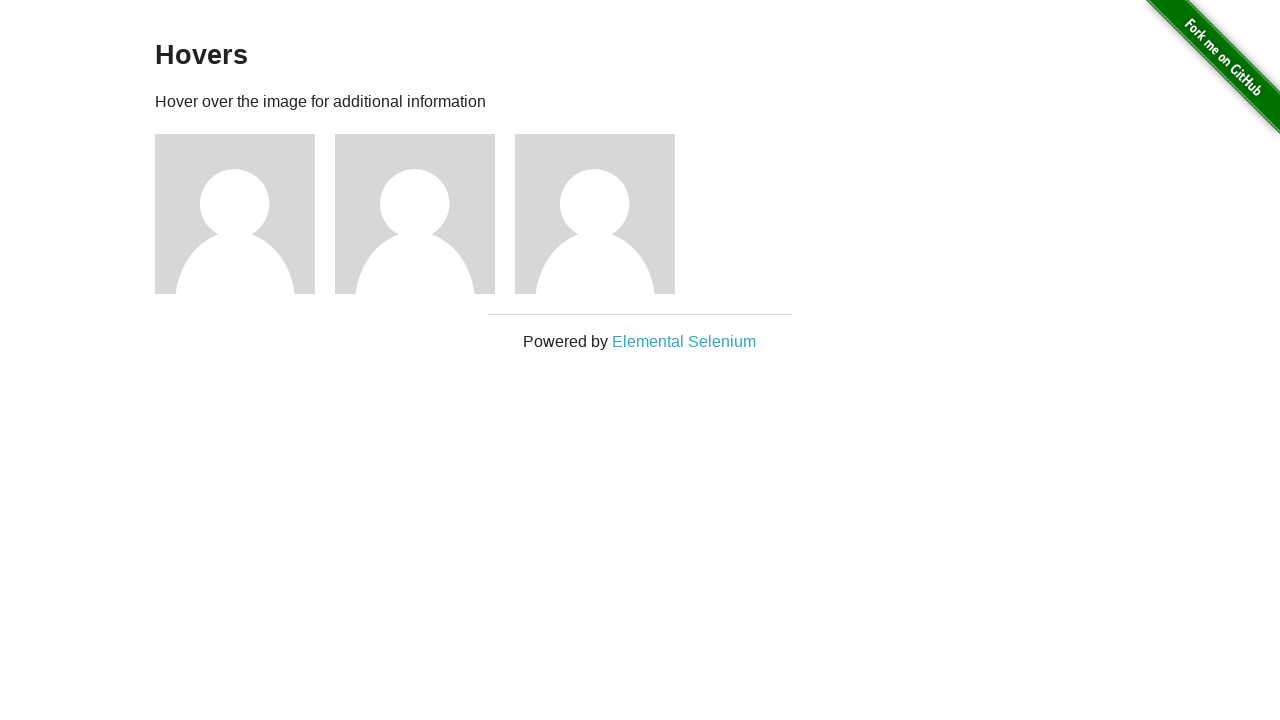

Verified we're back on the hovers page by checking heading text
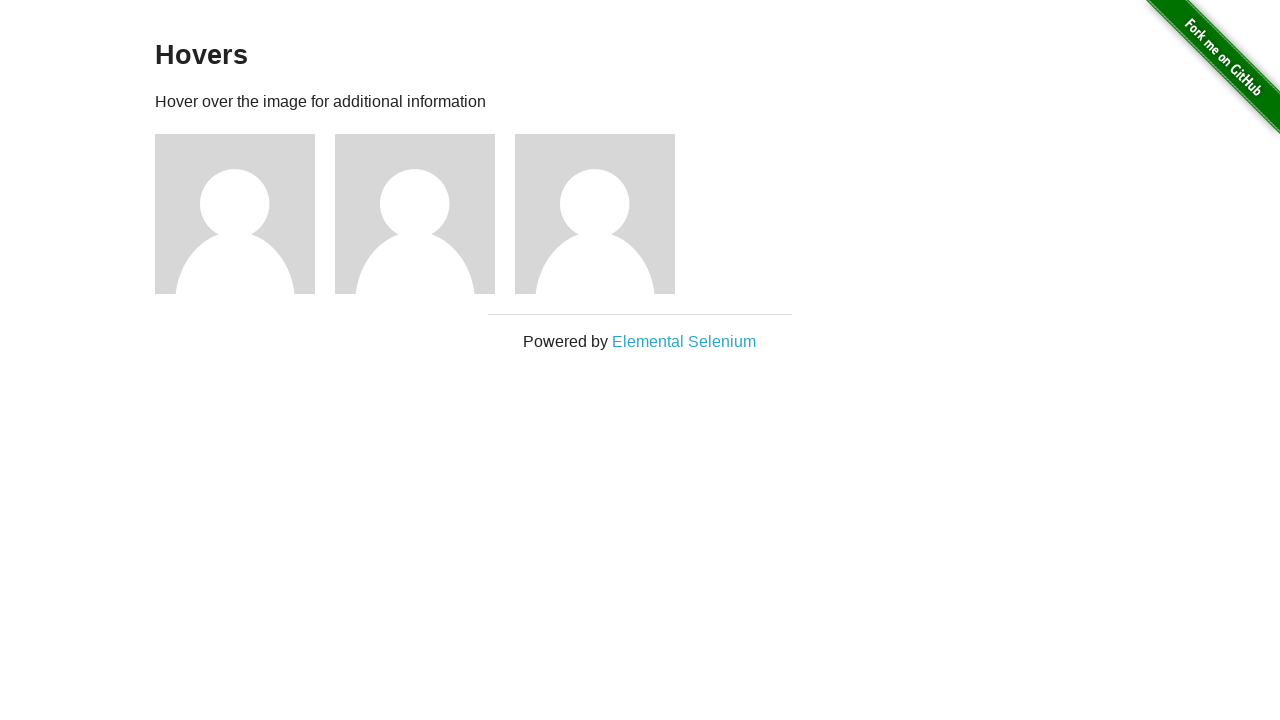

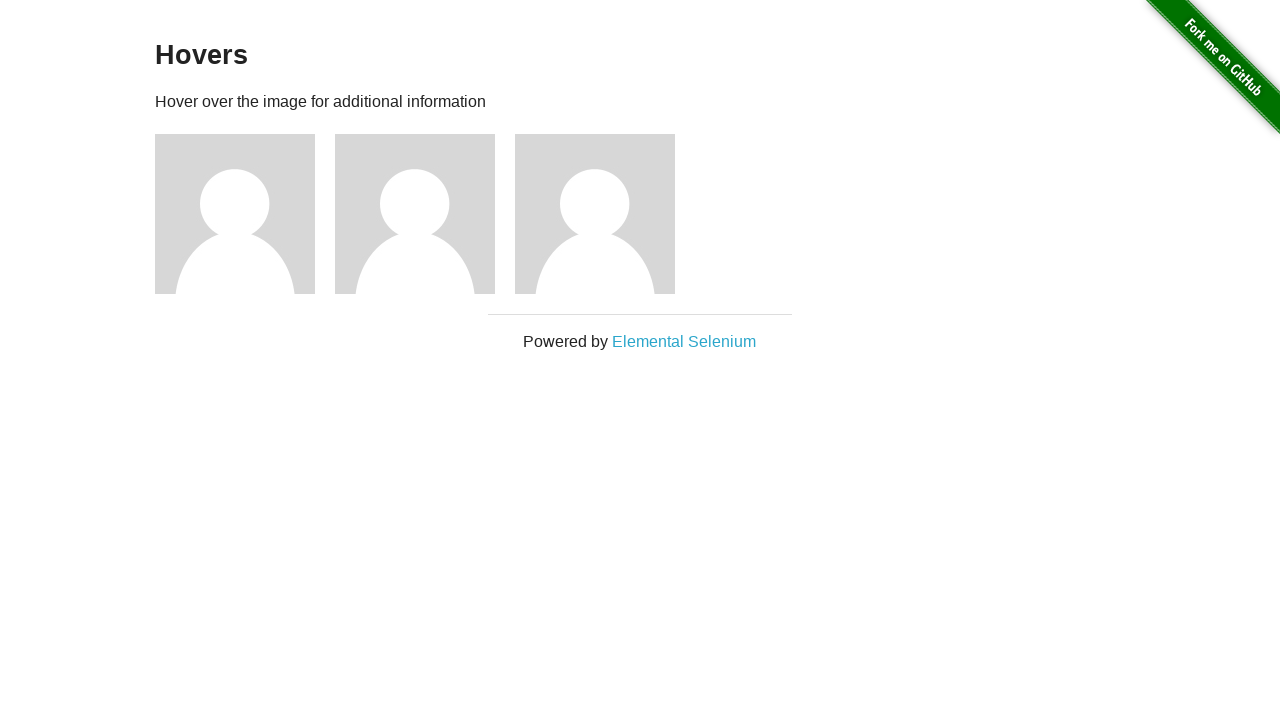